Navigates to WebdriverIO API page, scrolls to footer element, then scrolls to and clicks a navigation element.

Starting URL: https://webdriver.io/

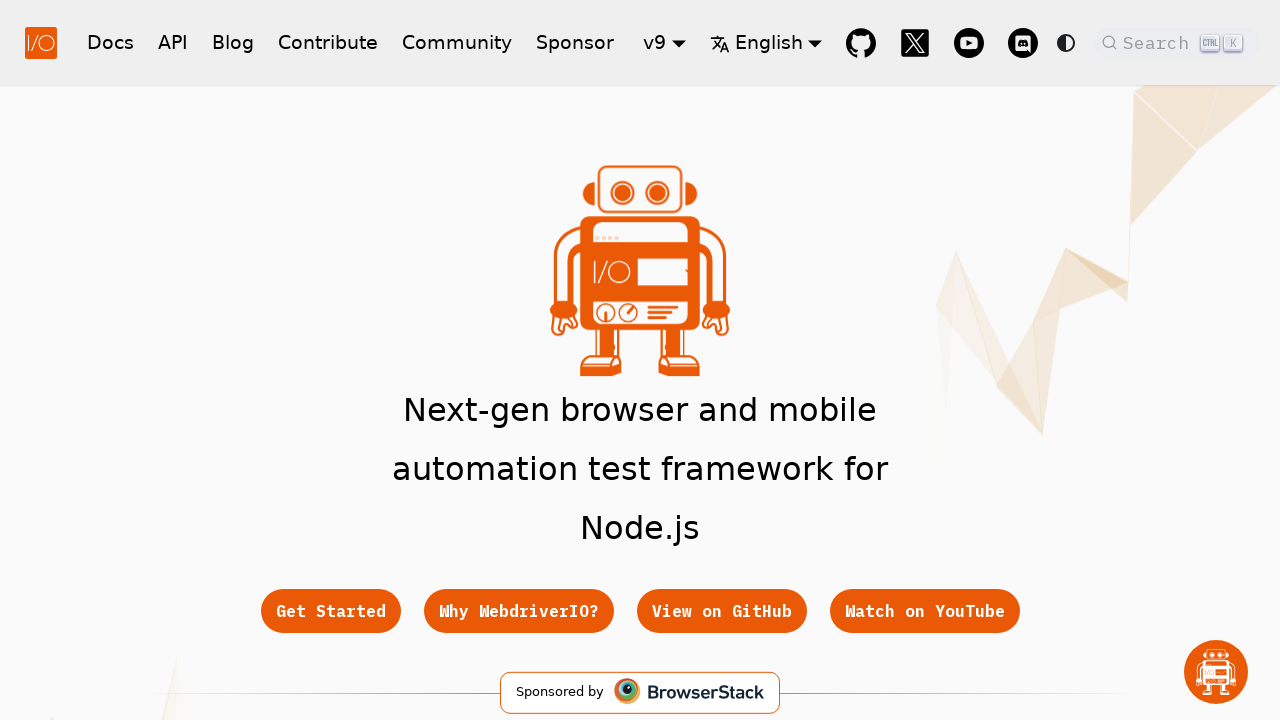

Clicked API link in navigation at (173, 42) on xpath=//*[@id="__docusaurus"]/nav/div[1]/div[1]/a[3]
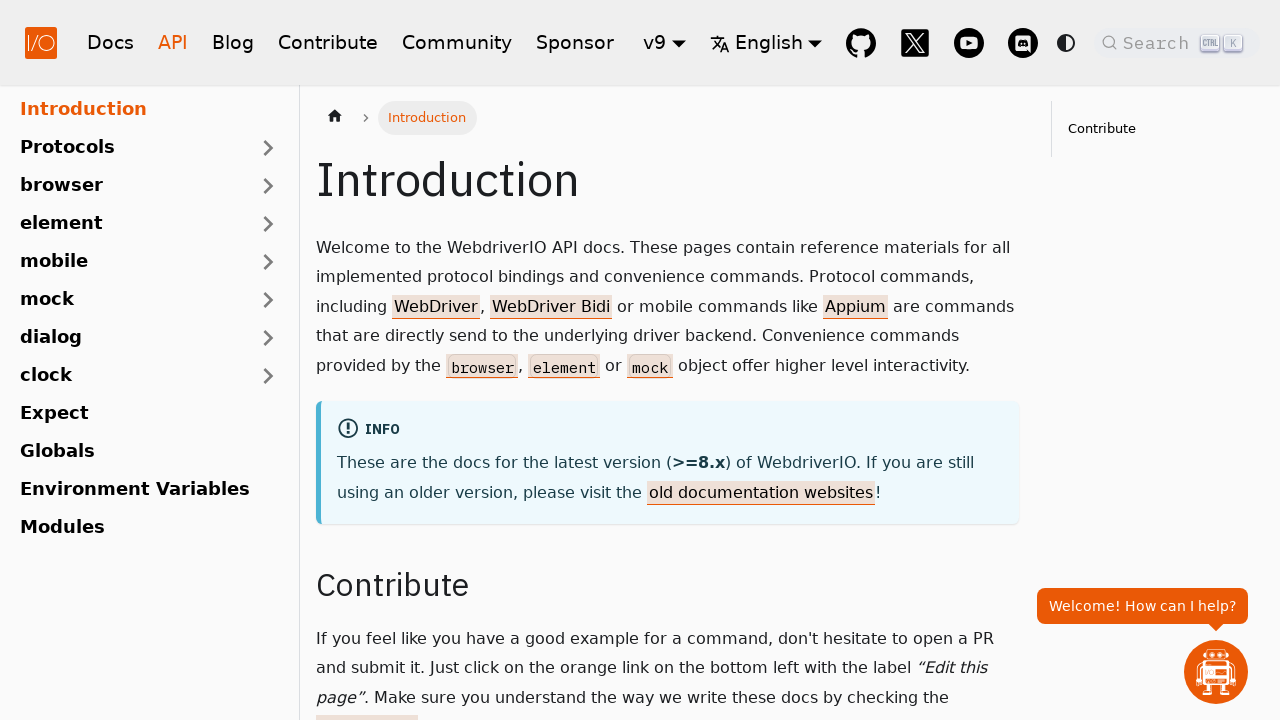

API page loaded successfully
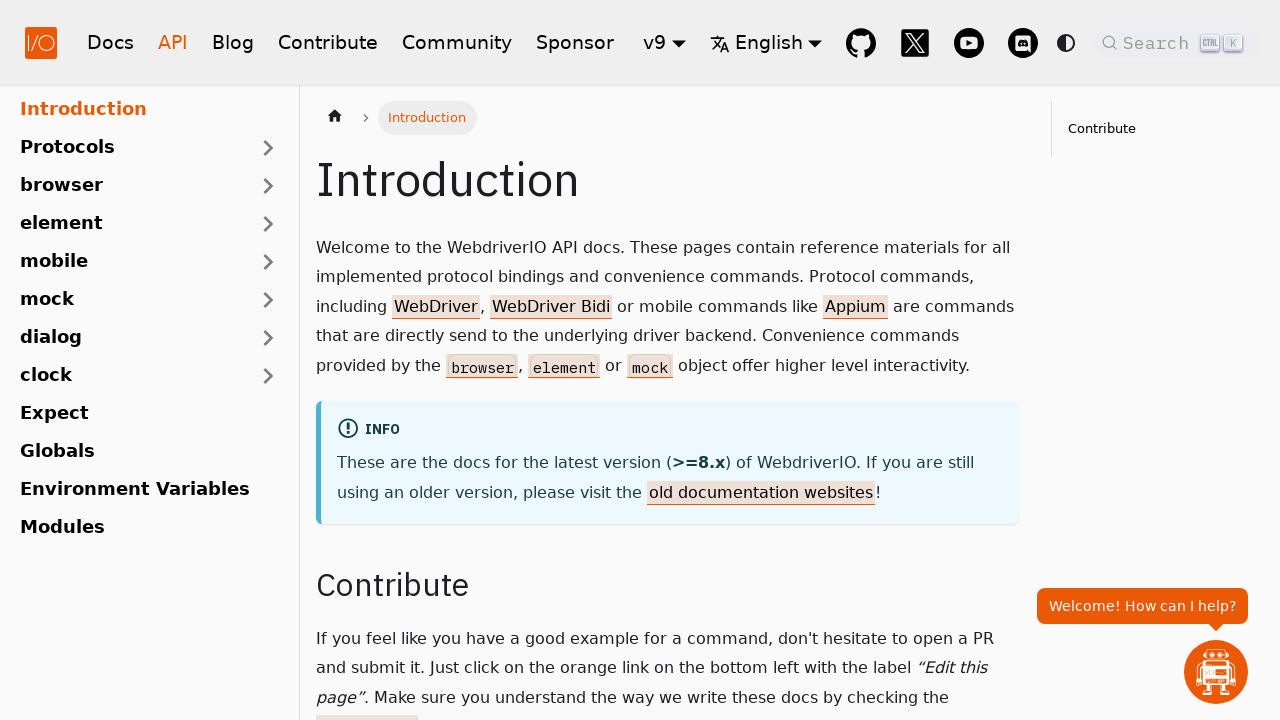

Scrolled to footer element
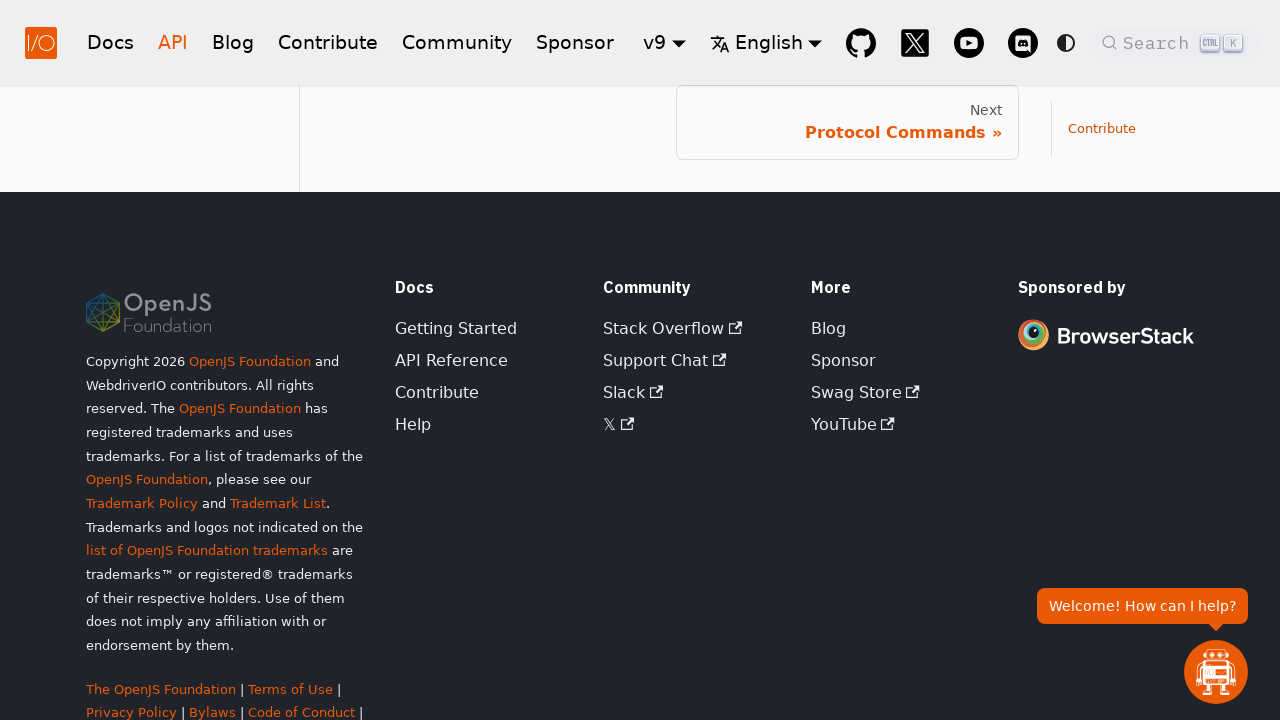

Scrolled to navigation element
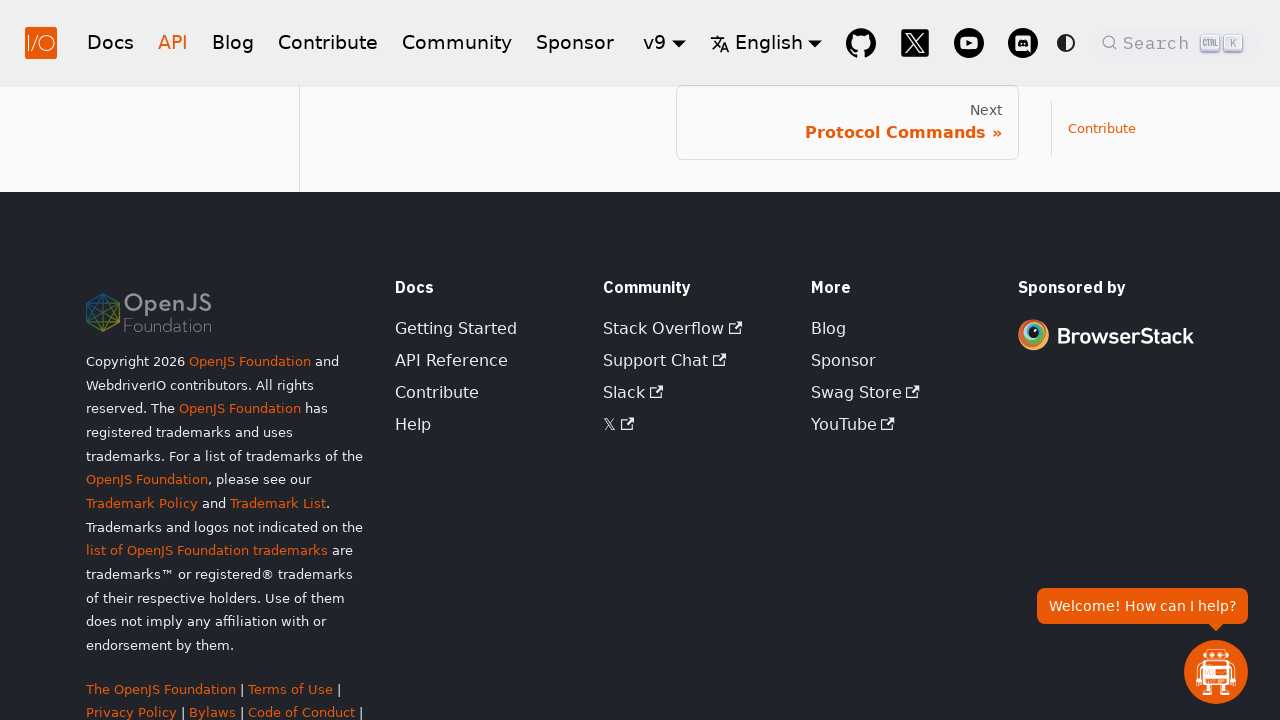

Clicked navigation element at (847, 122) on xpath=//*[@id="__docusaurus_skipToContent_fallback"]/div/div/main/div/div/div[1]
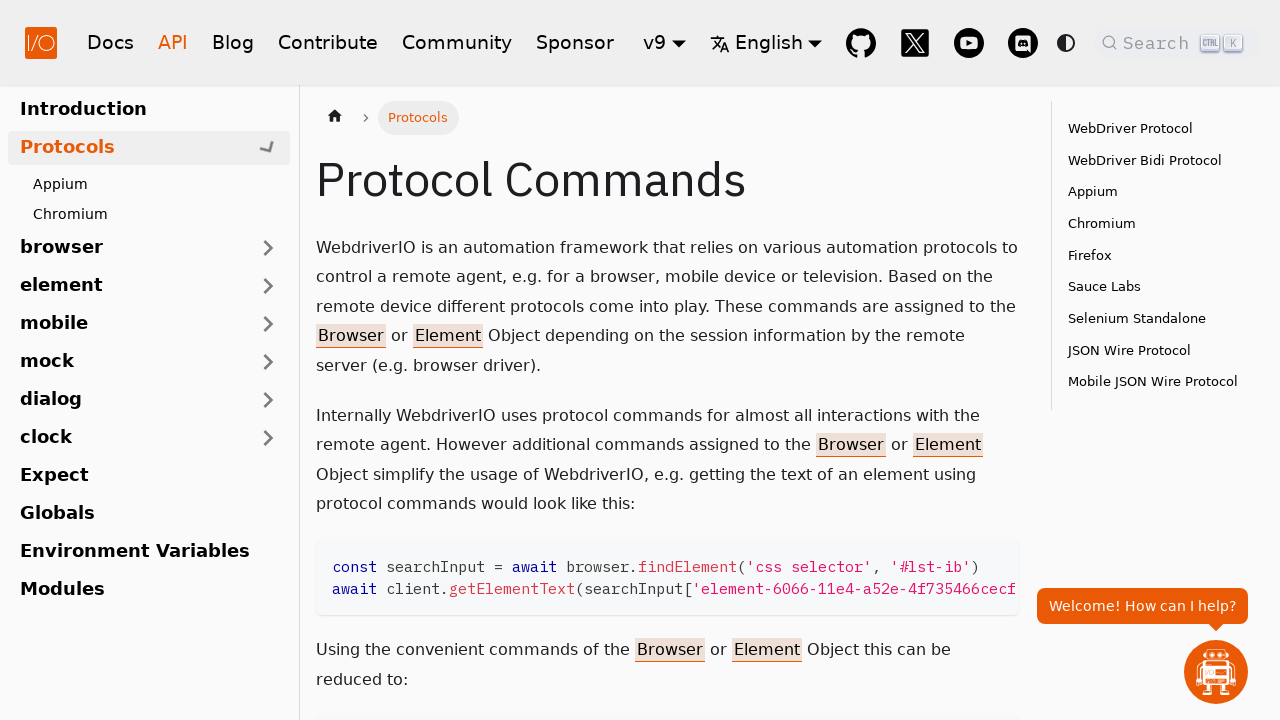

WebDriver Protocol section is now visible
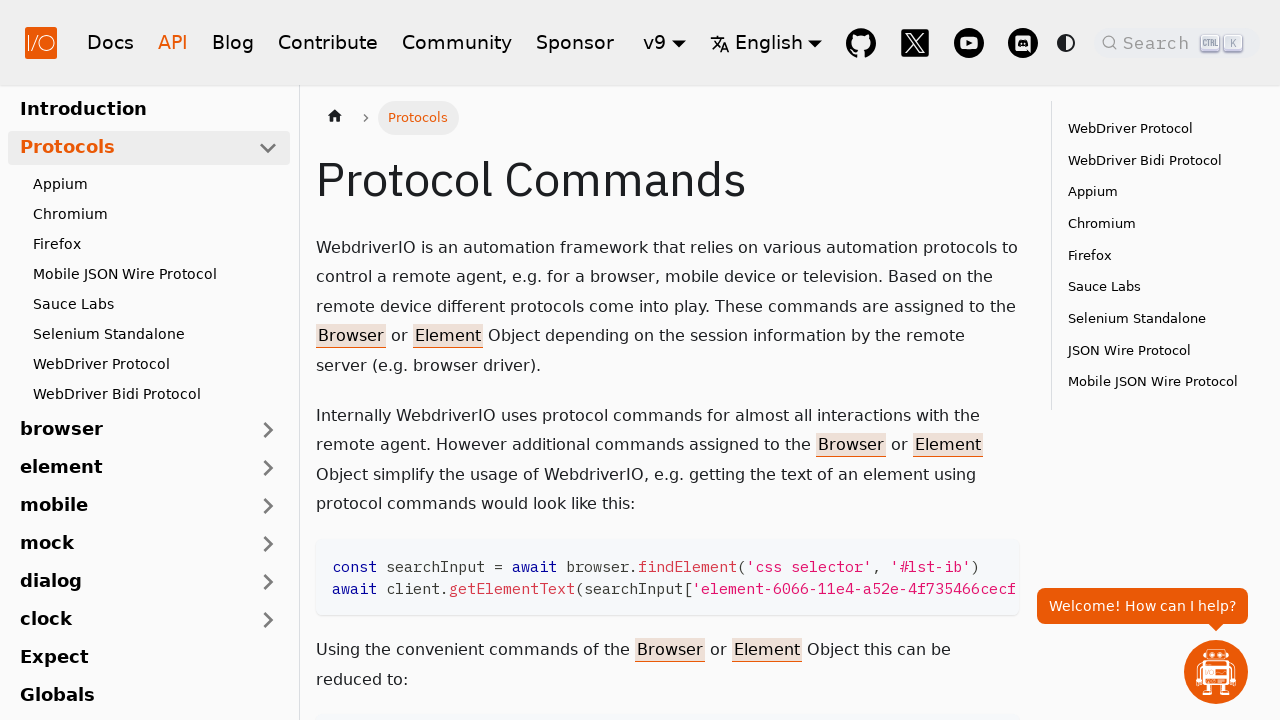

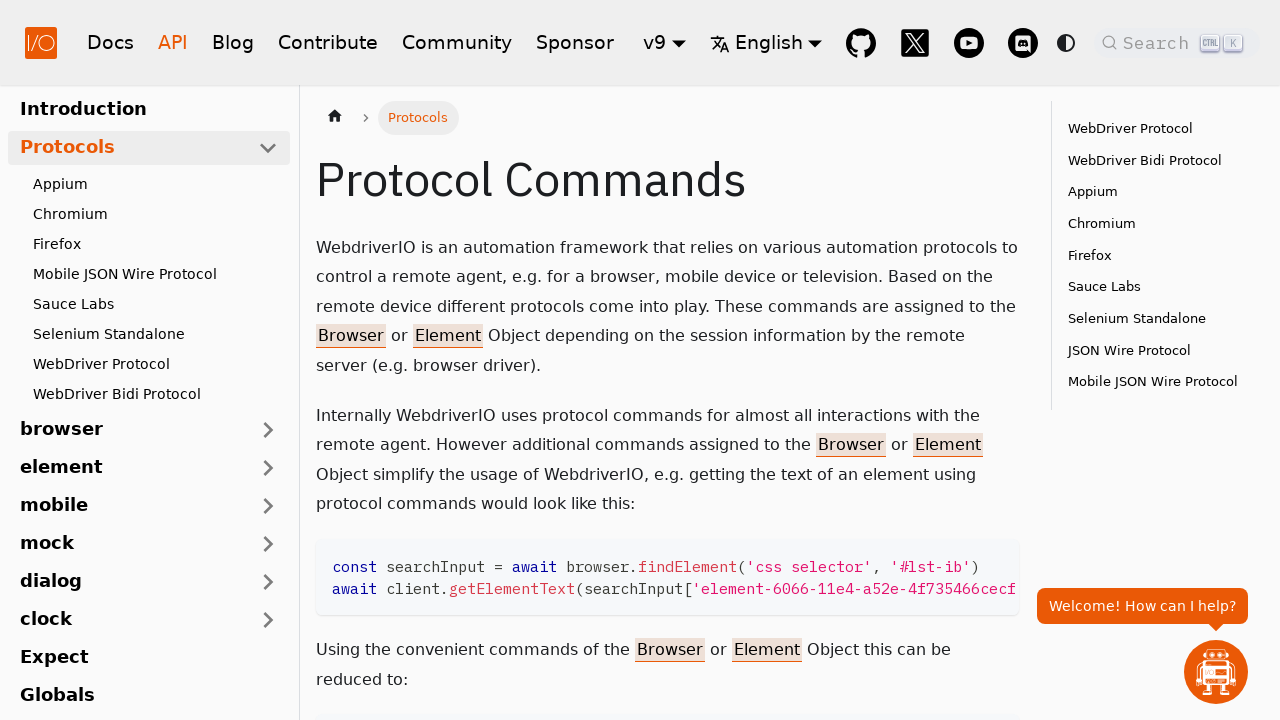